Navigates to a demo application, clicks the login button, and verifies the app page loads

Starting URL: https://demo.applitools.com

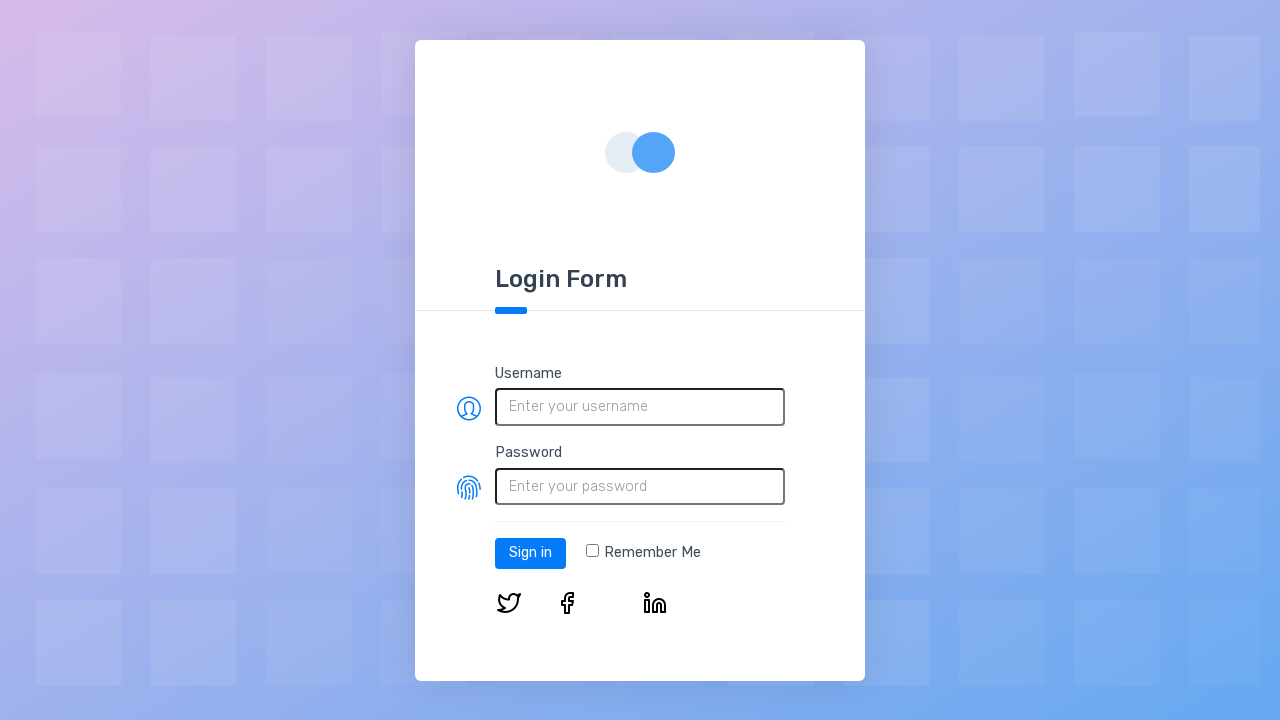

Clicked the Log In button at (530, 553) on #log-in
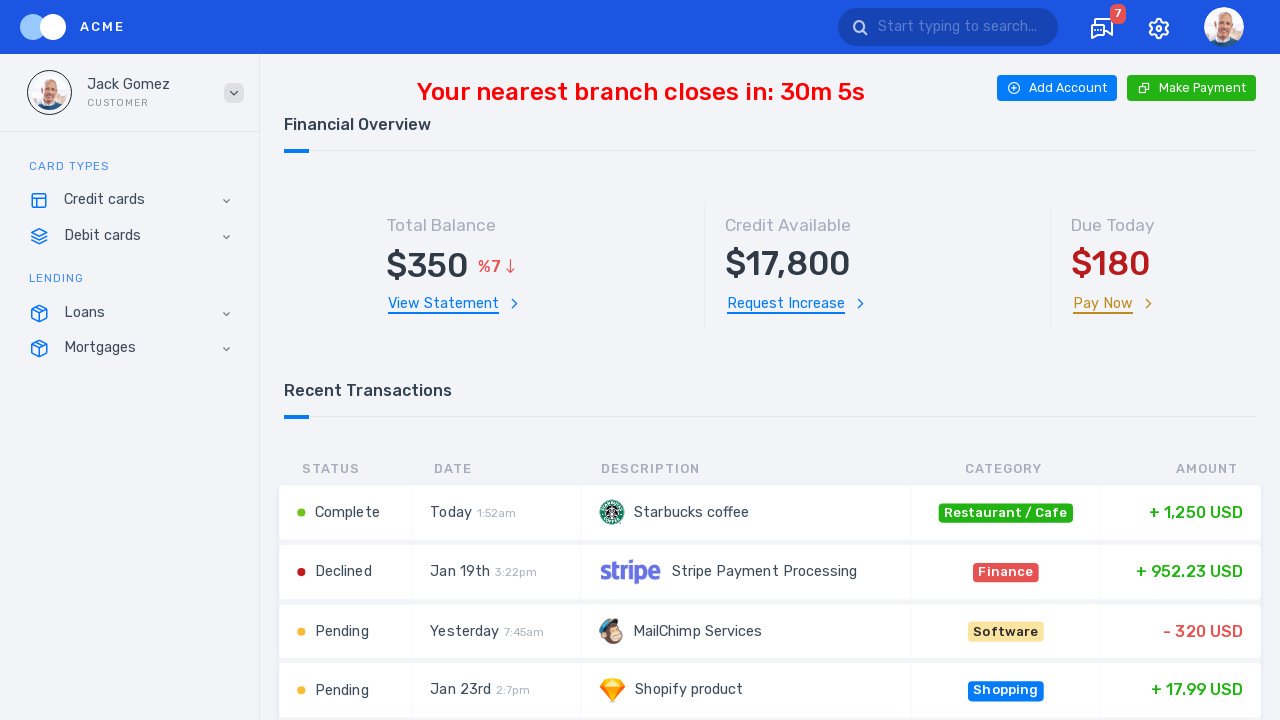

App page loaded with network idle state
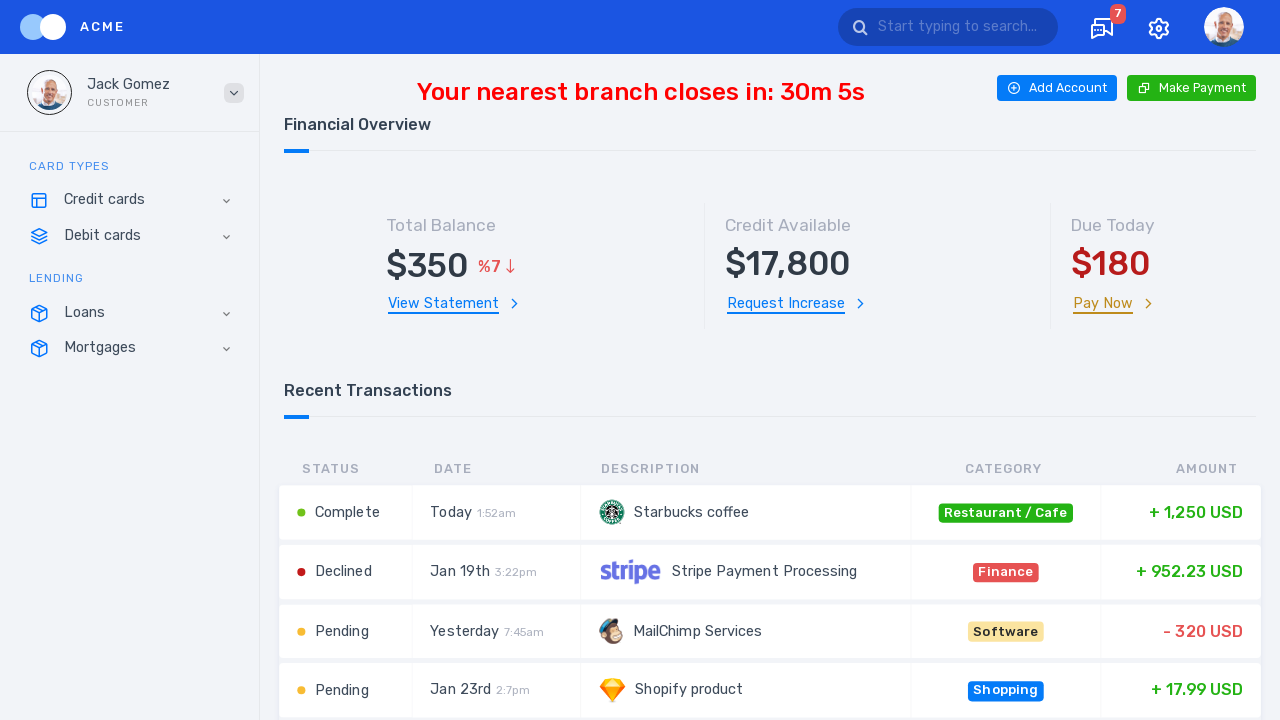

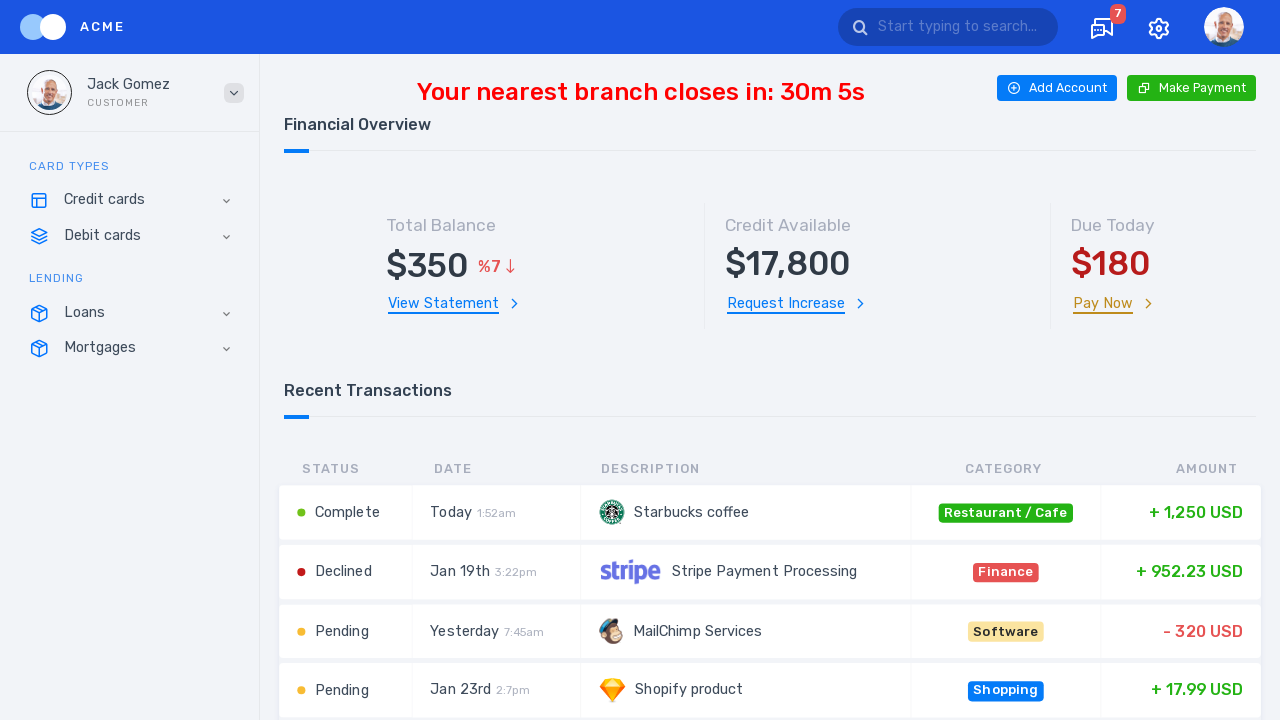